Tests file upload functionality by selecting a file and submitting the upload form on a file upload page

Starting URL: https://awesomeqa.com/selenium/upload.html

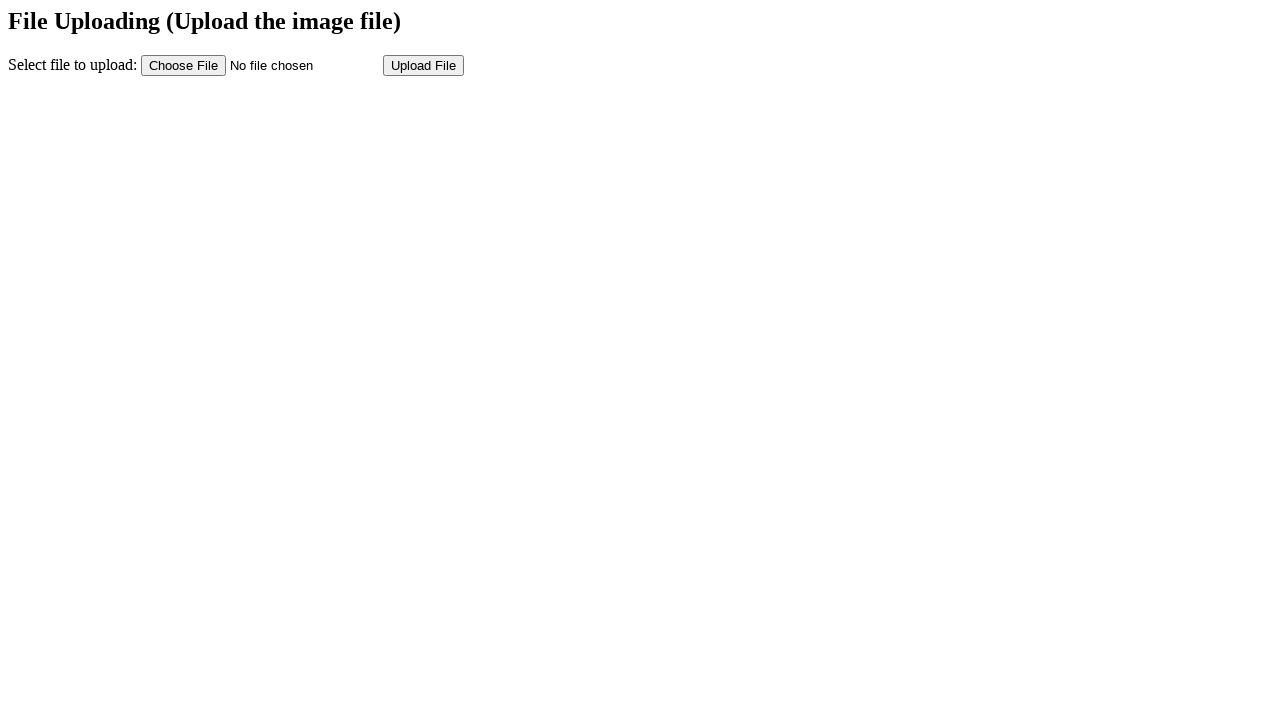

Created temporary test file TestData.txt for upload
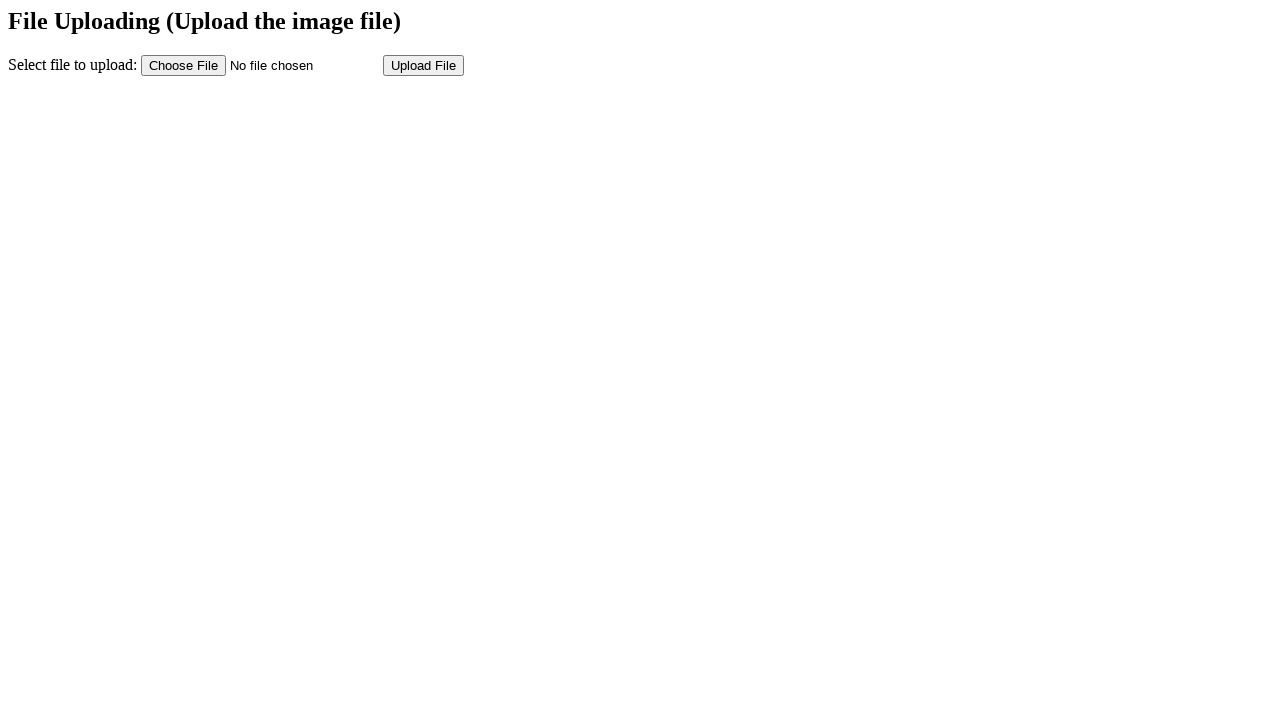

Selected test file for upload via file input
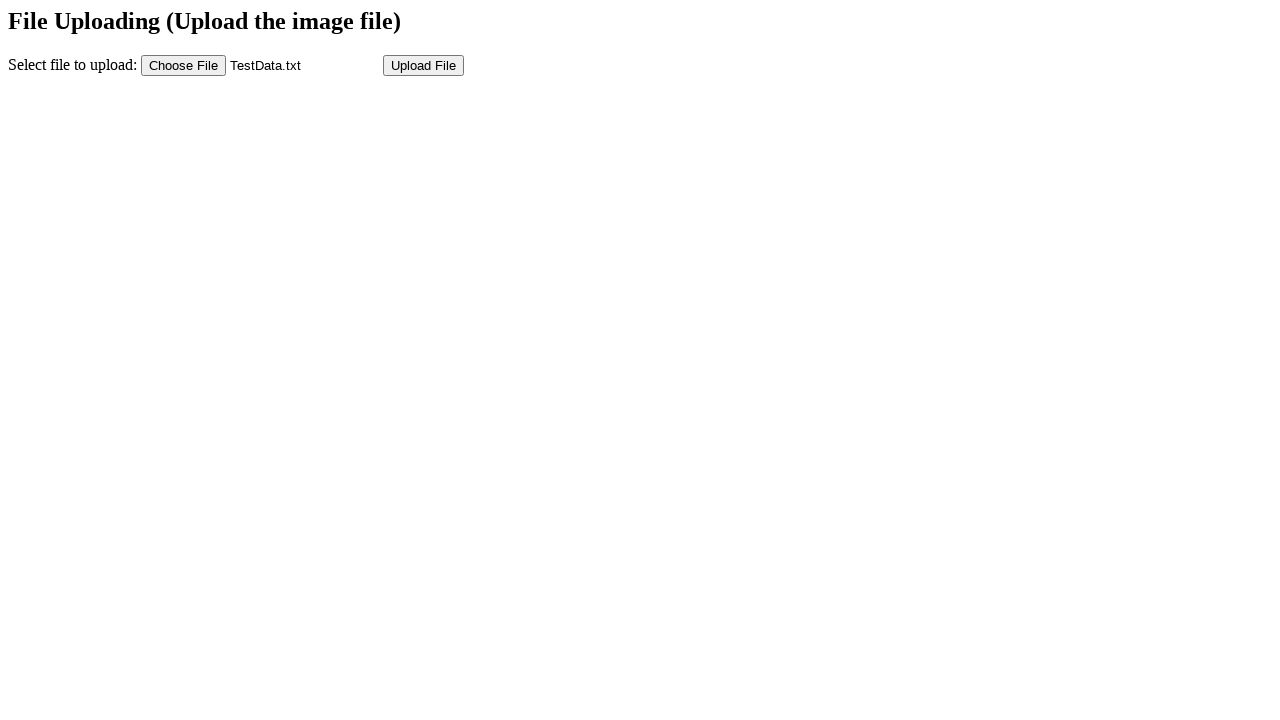

Clicked submit button to upload file at (424, 65) on input[name='submit']
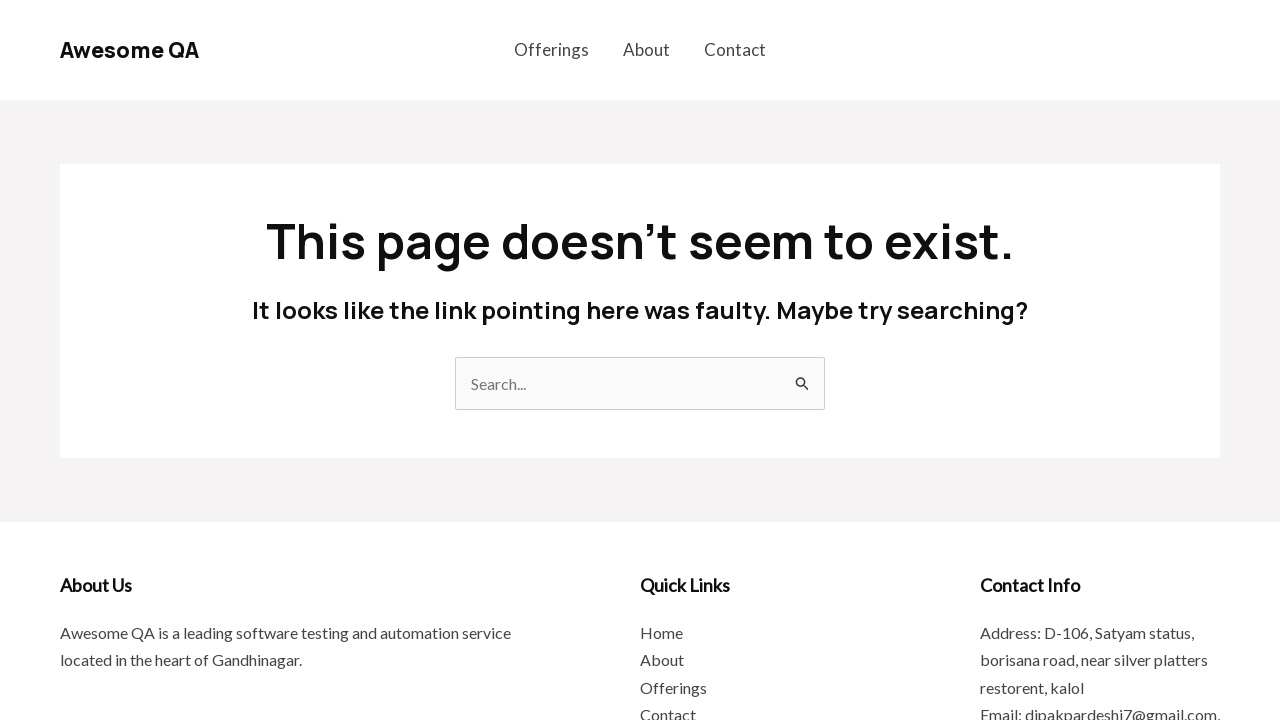

File upload completed and page loaded
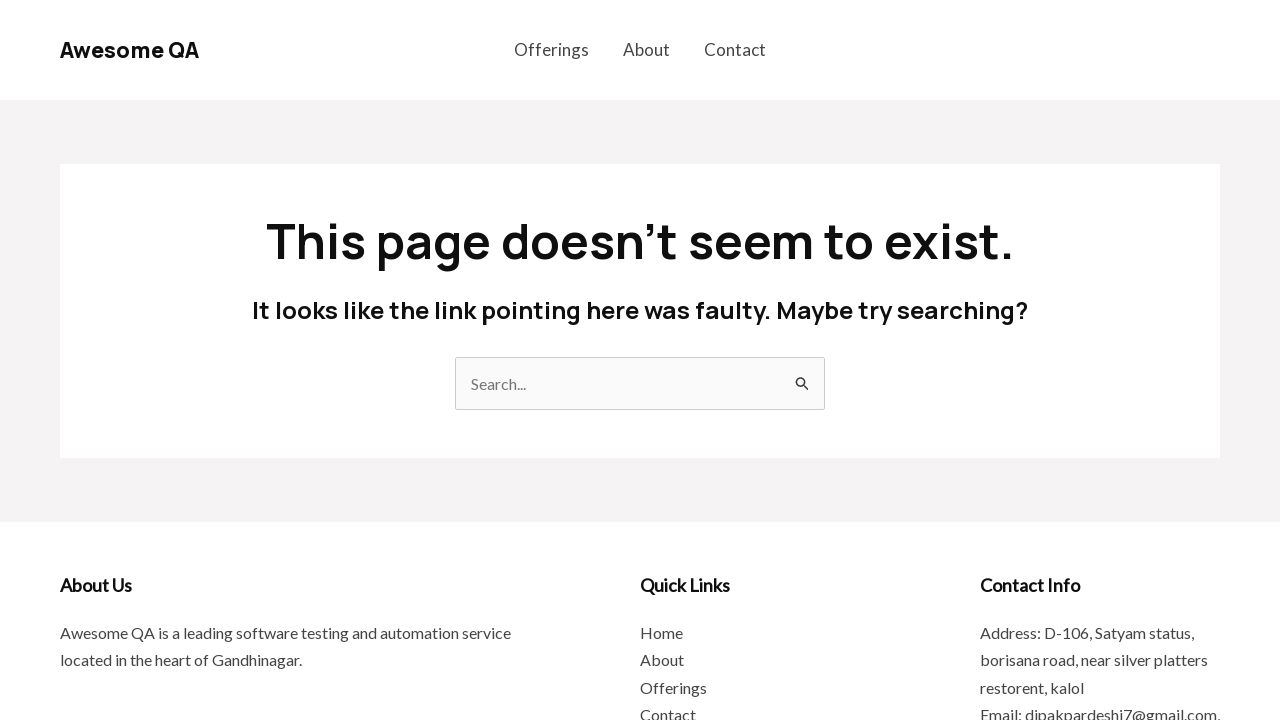

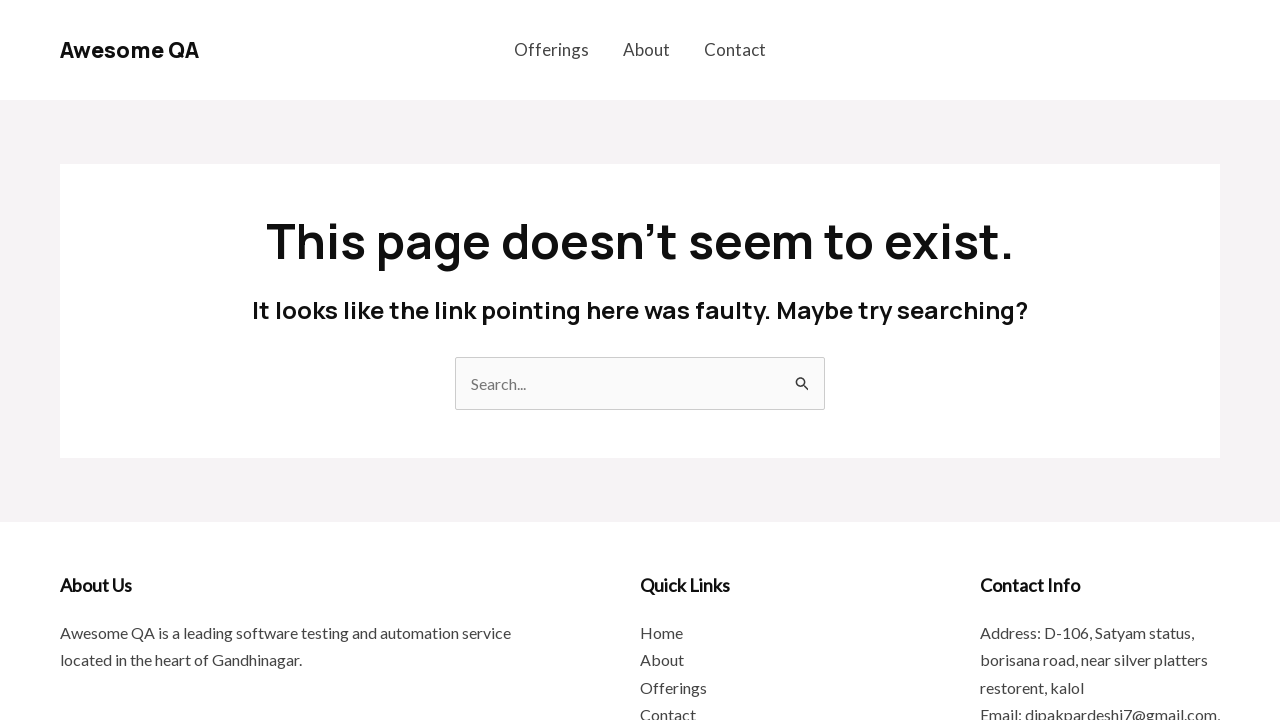